Tests countdown timer by waiting for and verifying the countdown text element

Starting URL: https://automationfc.github.io/fluent-wait/

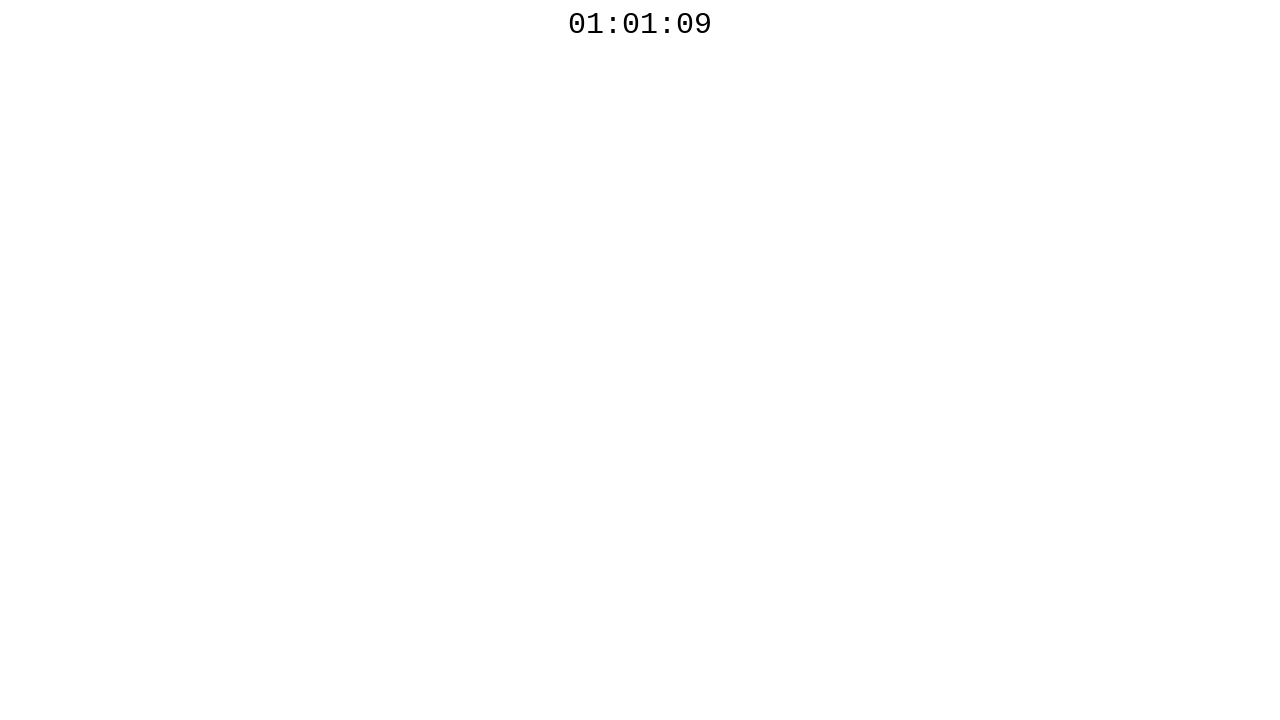

Waited for countdown timer element to be present (timeout: 12000ms)
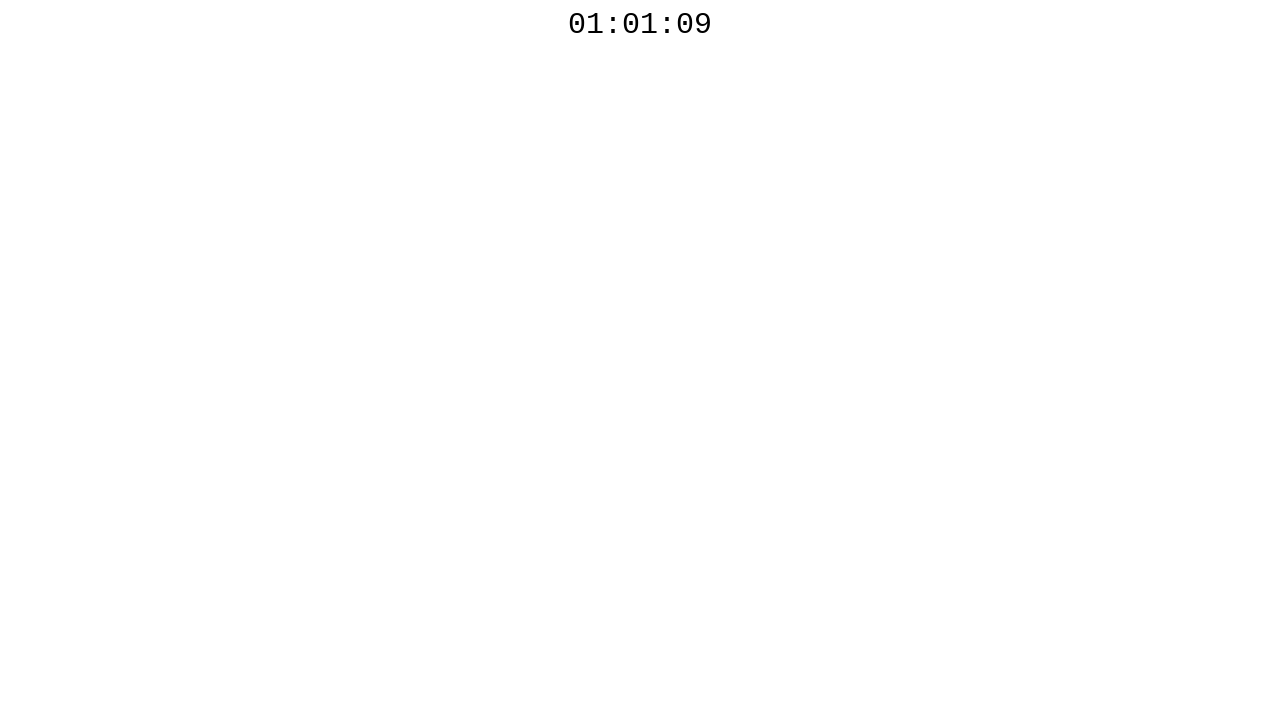

Retrieved countdown text: '01:01:09'
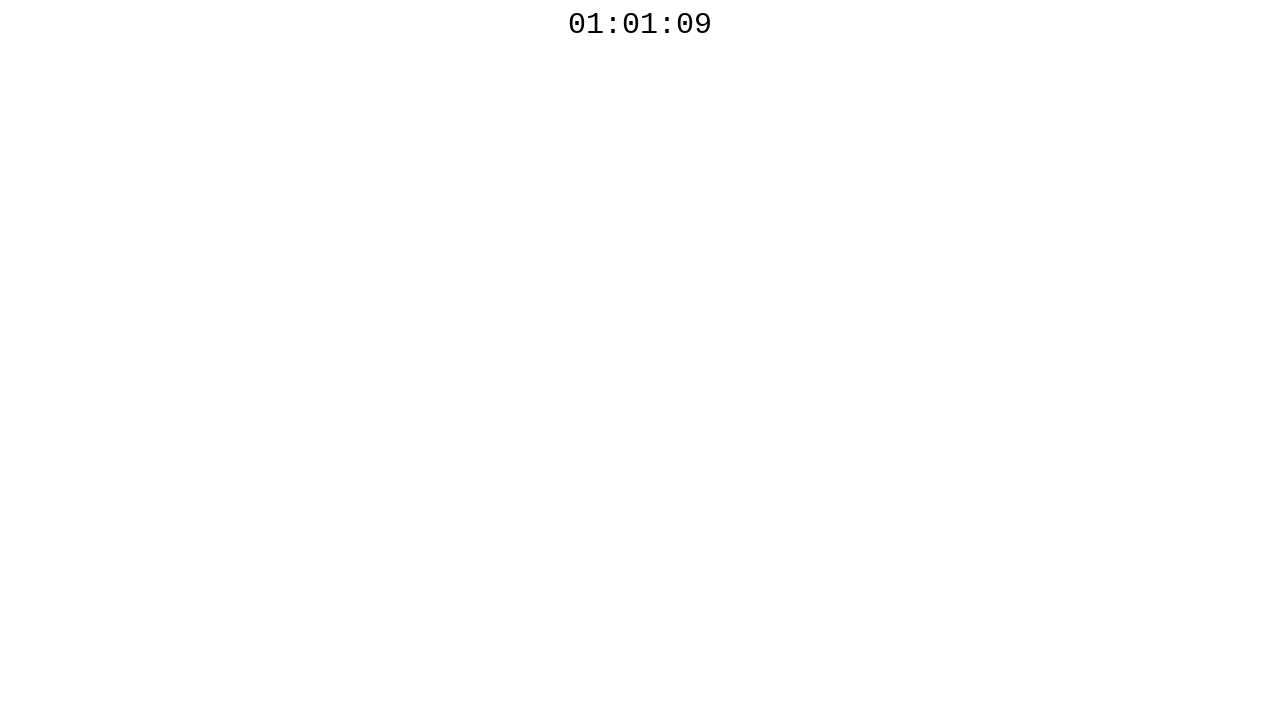

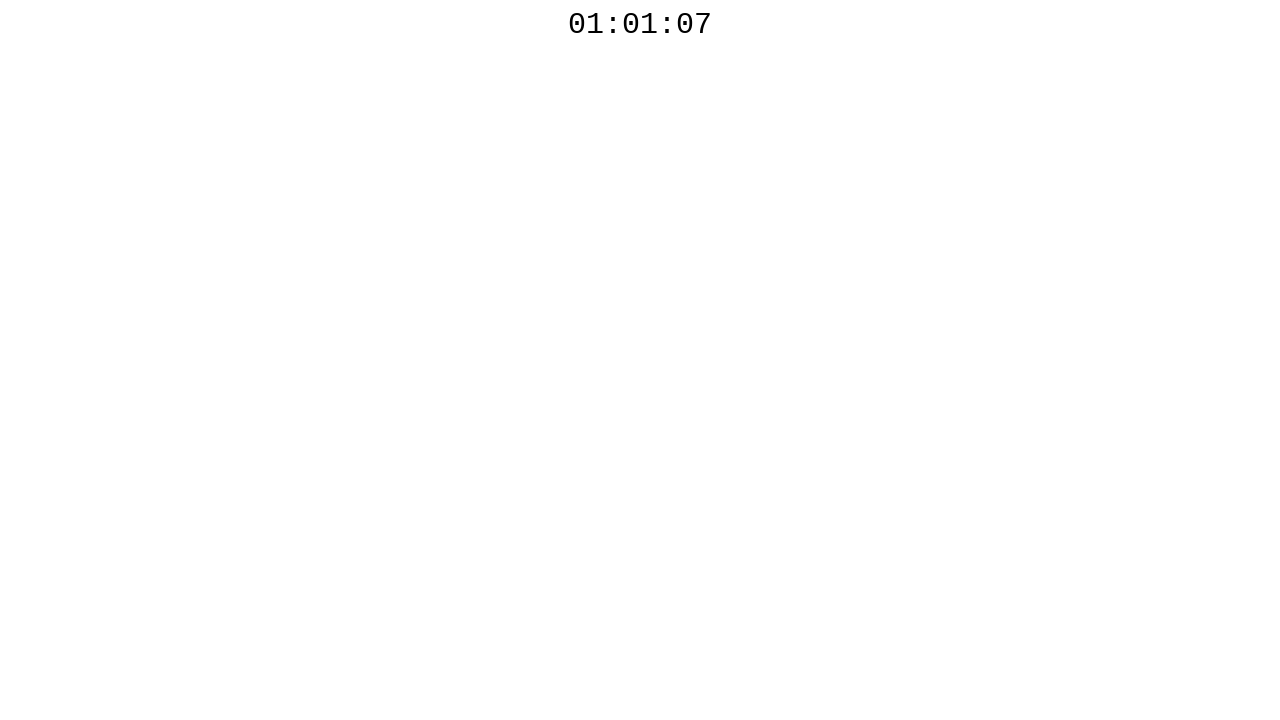